Navigates to Flipkart homepage and validates the page title contains "Flipkart", verifies the URL, and checks that page source content exists.

Starting URL: https://www.flipkart.com/

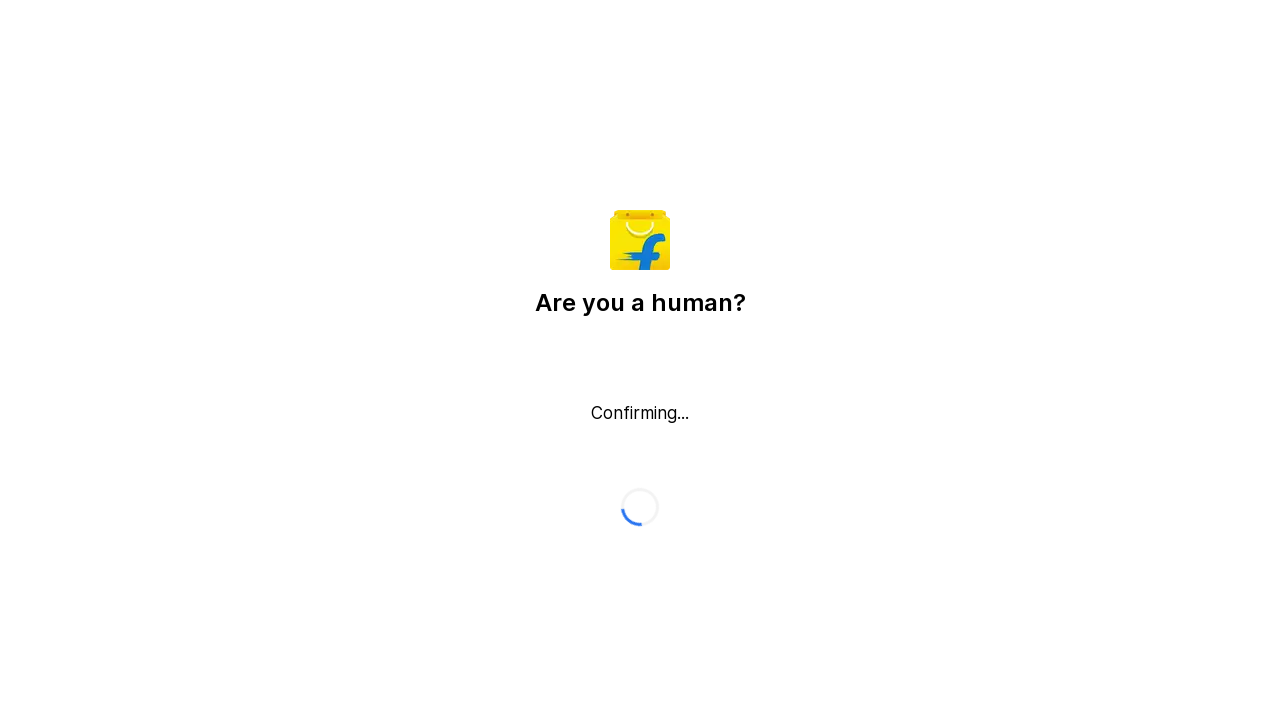

Waited for page to load with domcontentloaded state
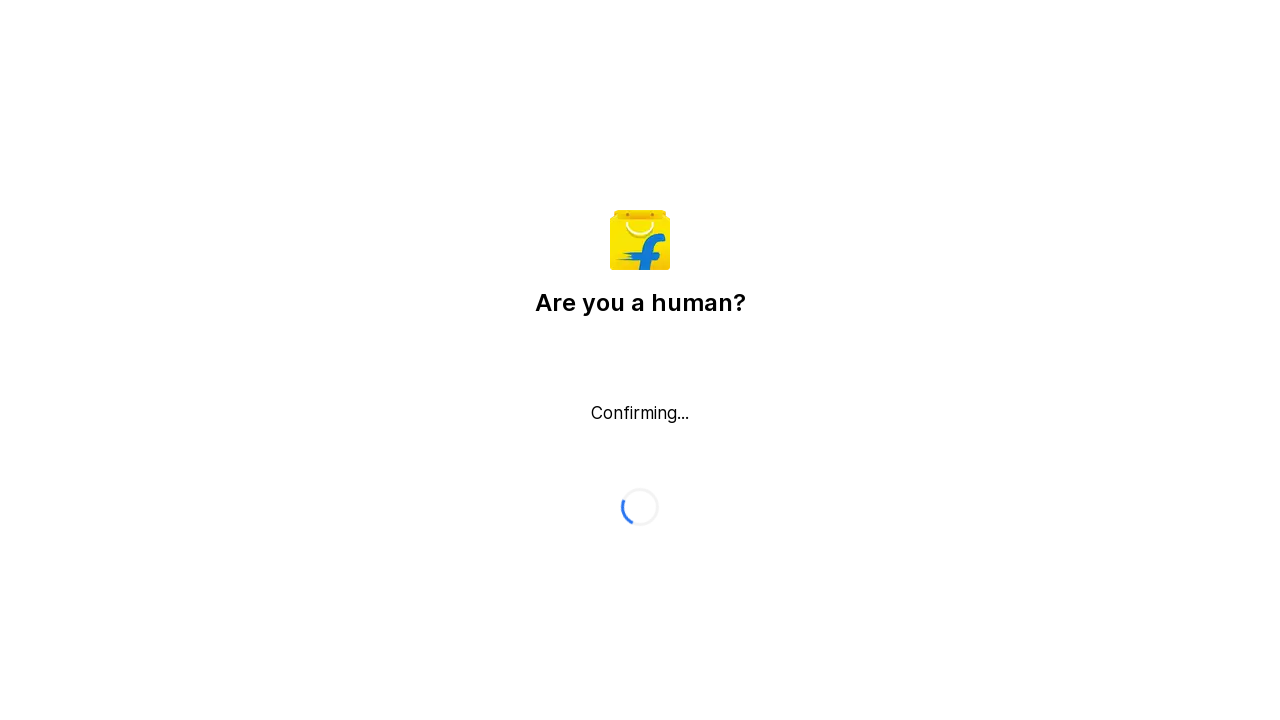

Retrieved page title
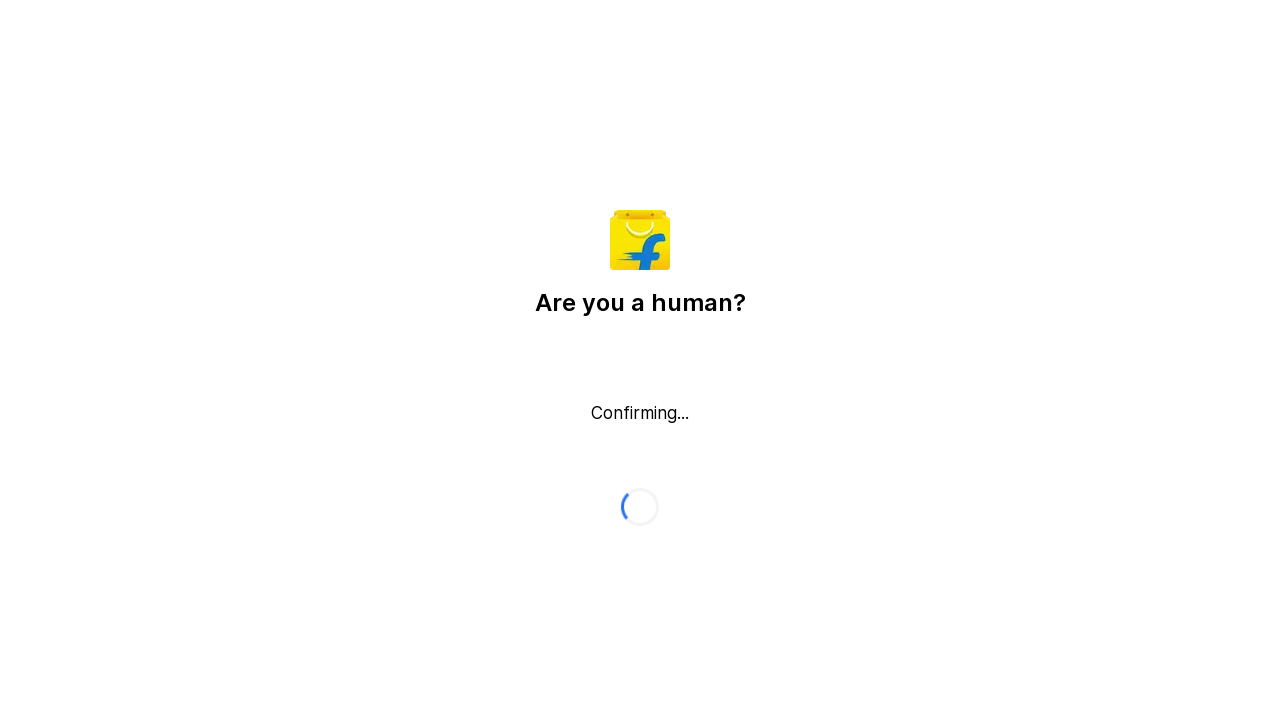

Validated page title - Expected 'Flipkart' in 'Flipkart reCAPTCHA': True
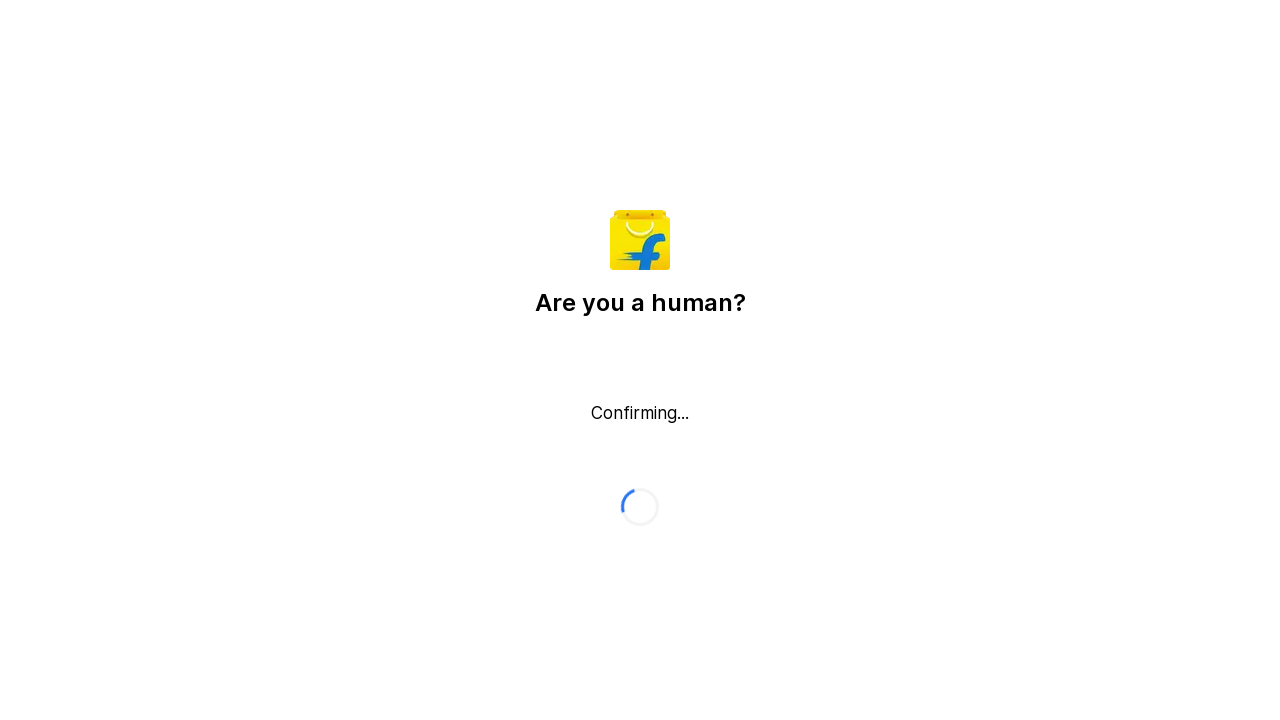

Retrieved current page URL
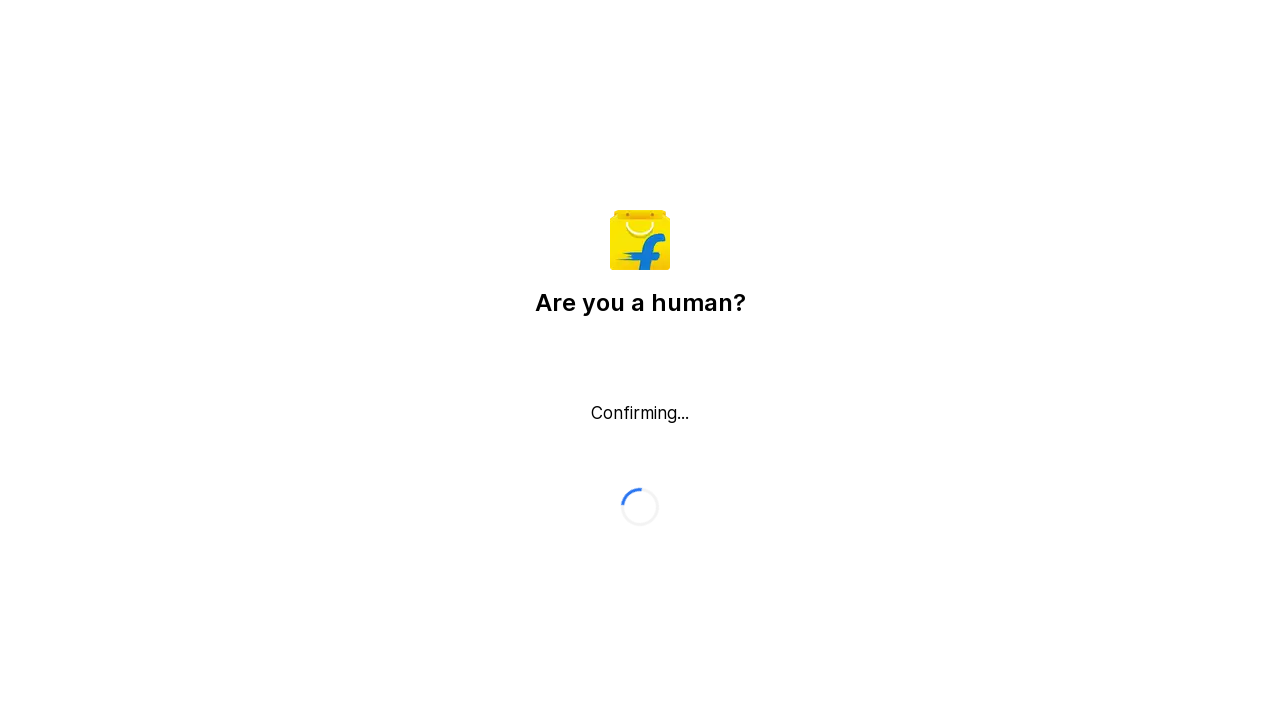

Validated page URL - Expected 'https://www.flipkart.com' in 'https://www.flipkart.com/': True
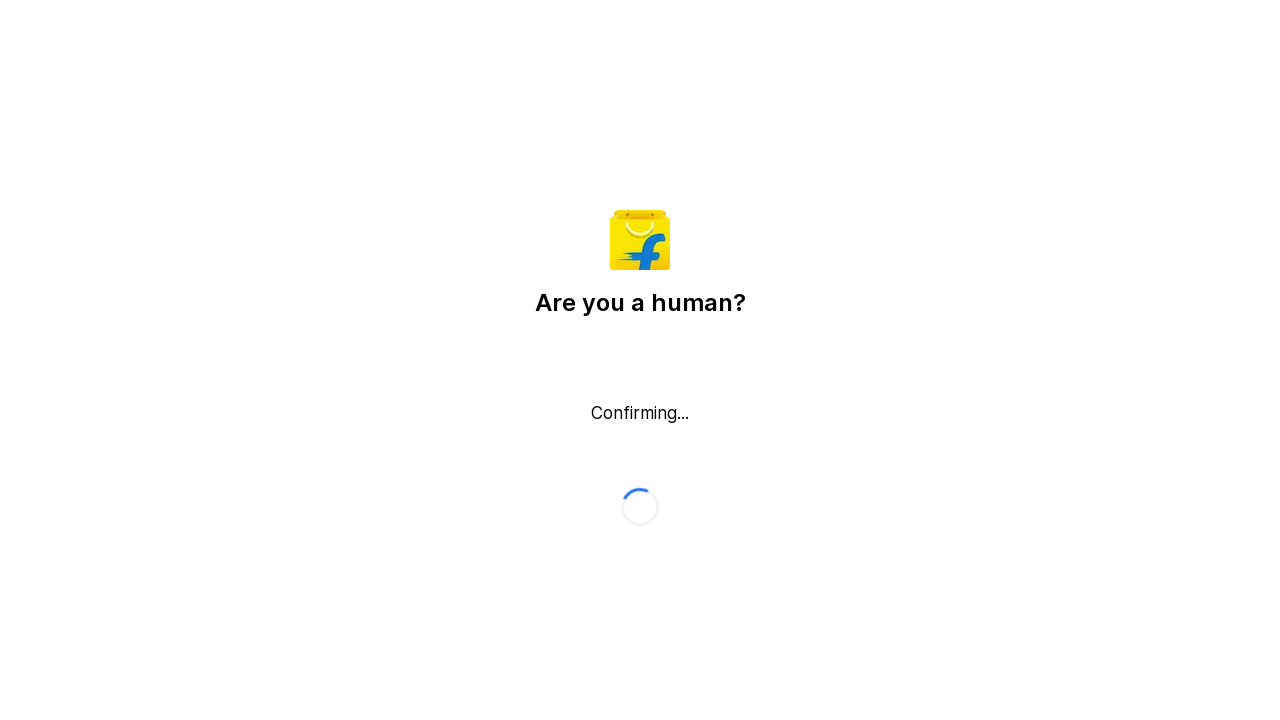

Retrieved page source content
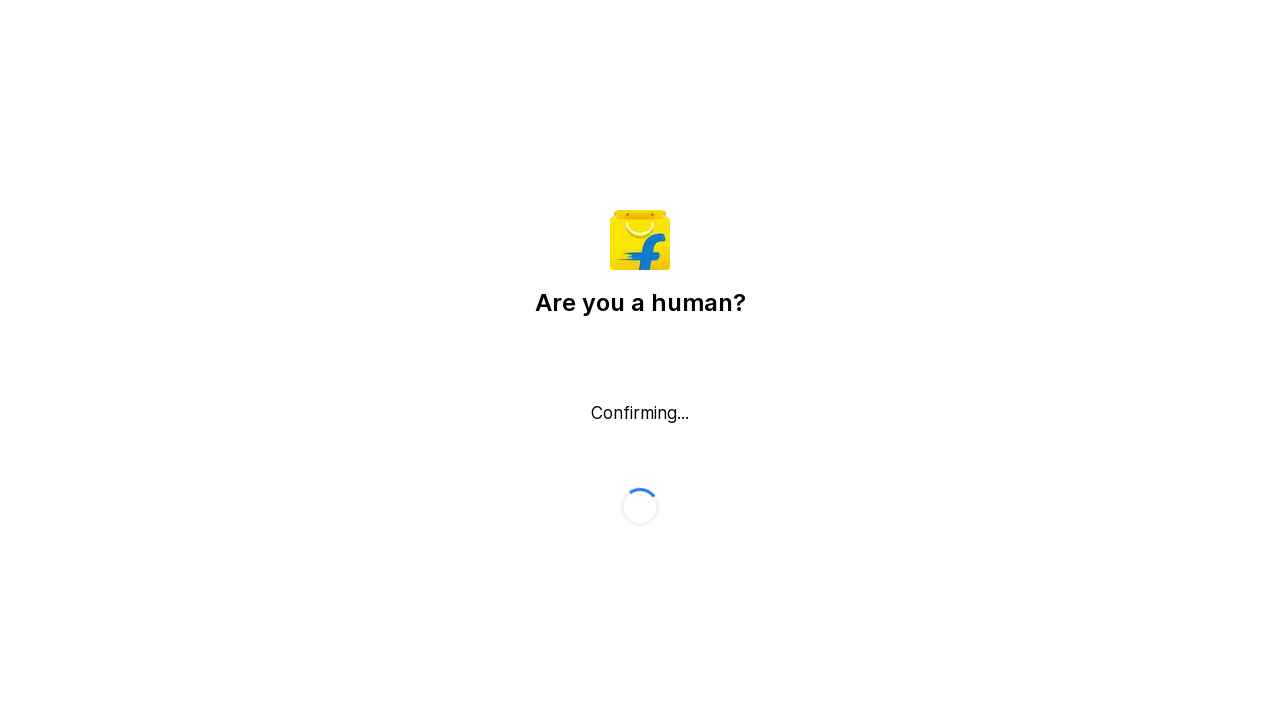

Validated page source exists - Content length: 856 characters
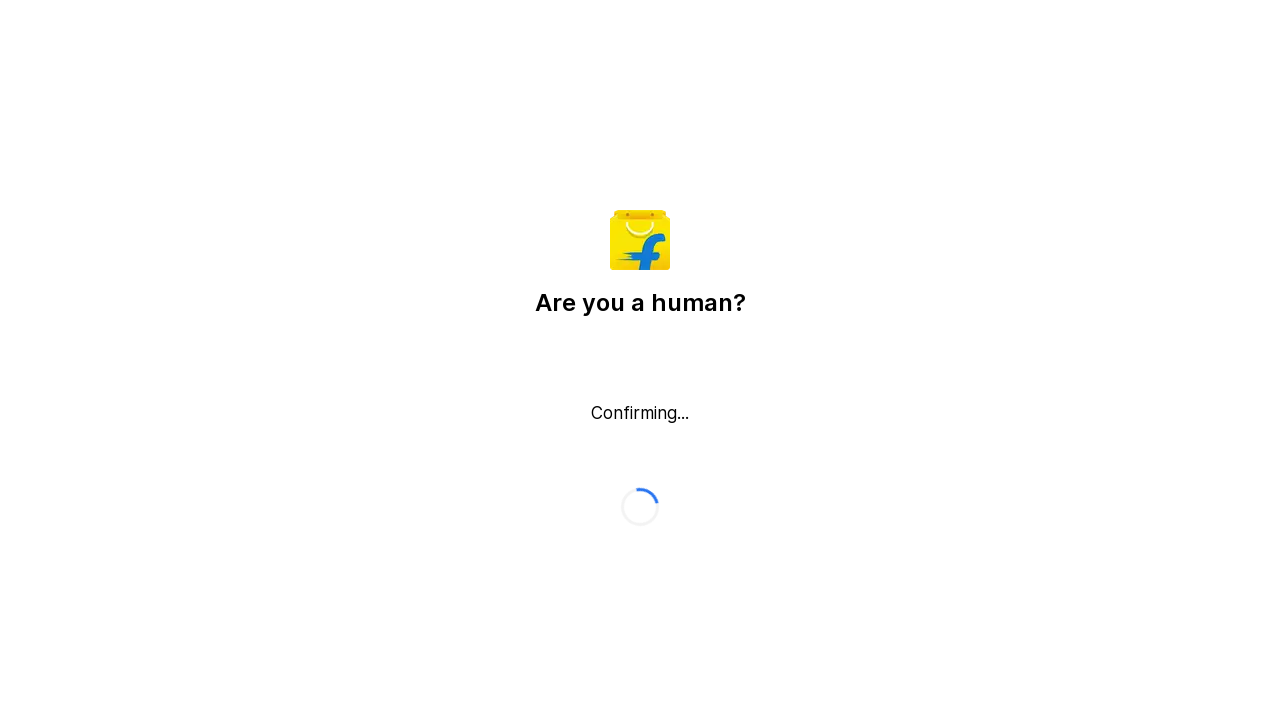

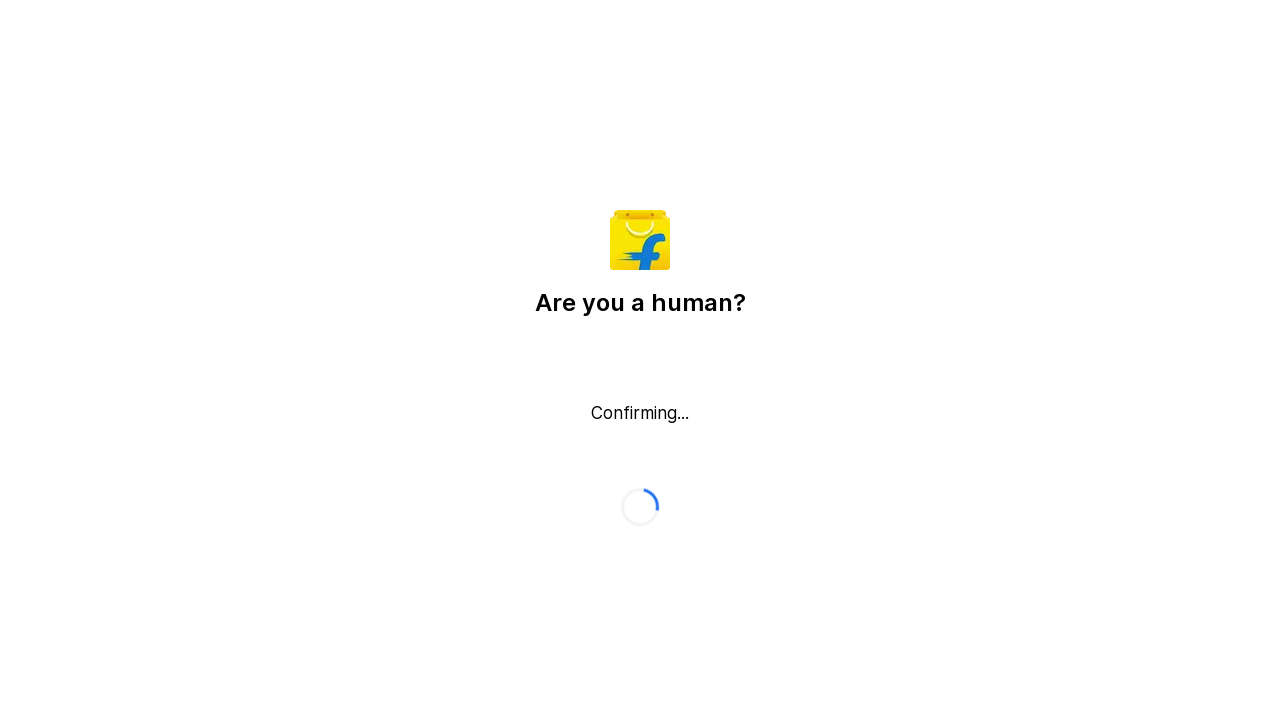